Tests BlazeDemo flight booking flow by clicking the primary button and verifying navigation to the reserve page

Starting URL: https://blazedemo.com/

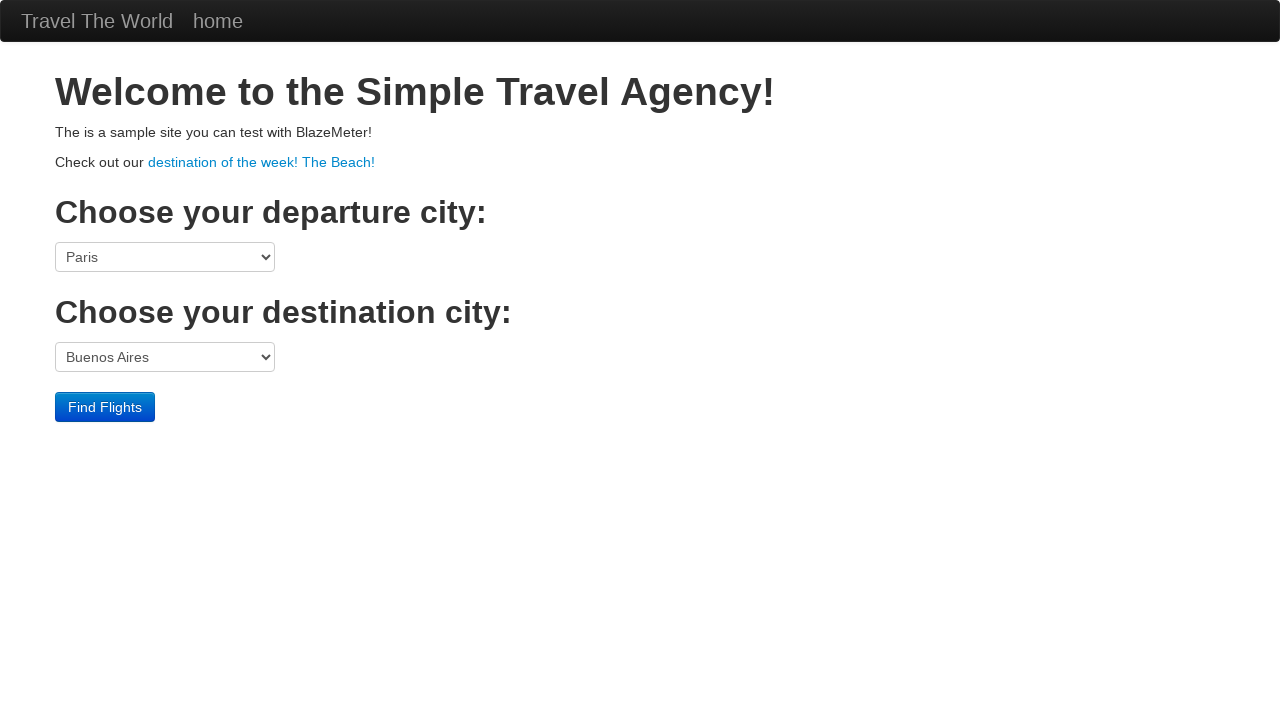

Set viewport size to 972x708
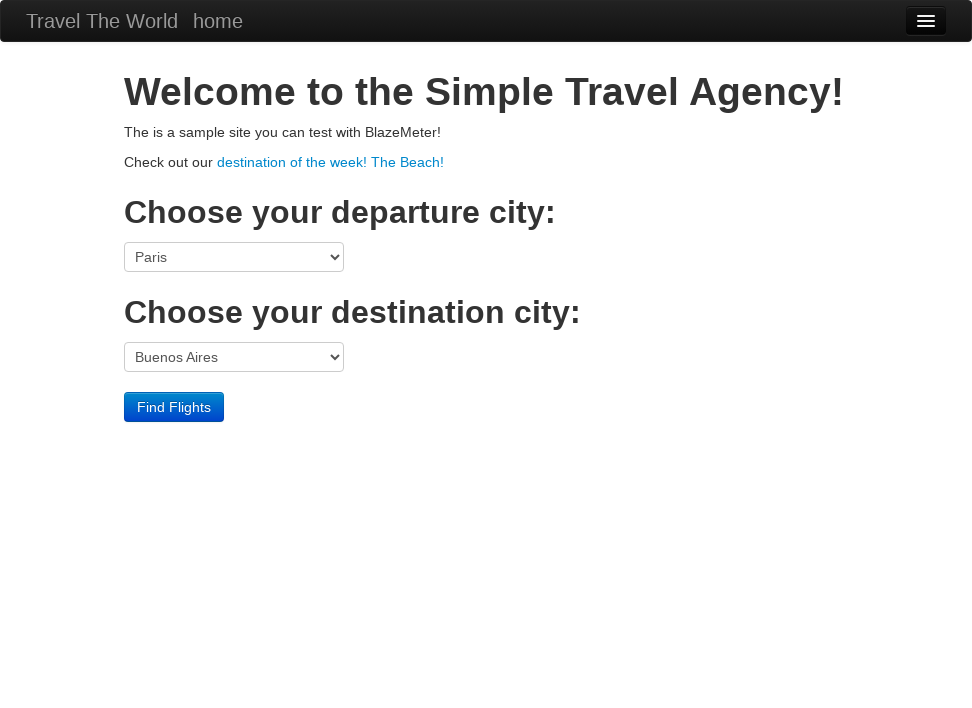

Clicked primary button to proceed with flight search at (174, 407) on .btn-primary
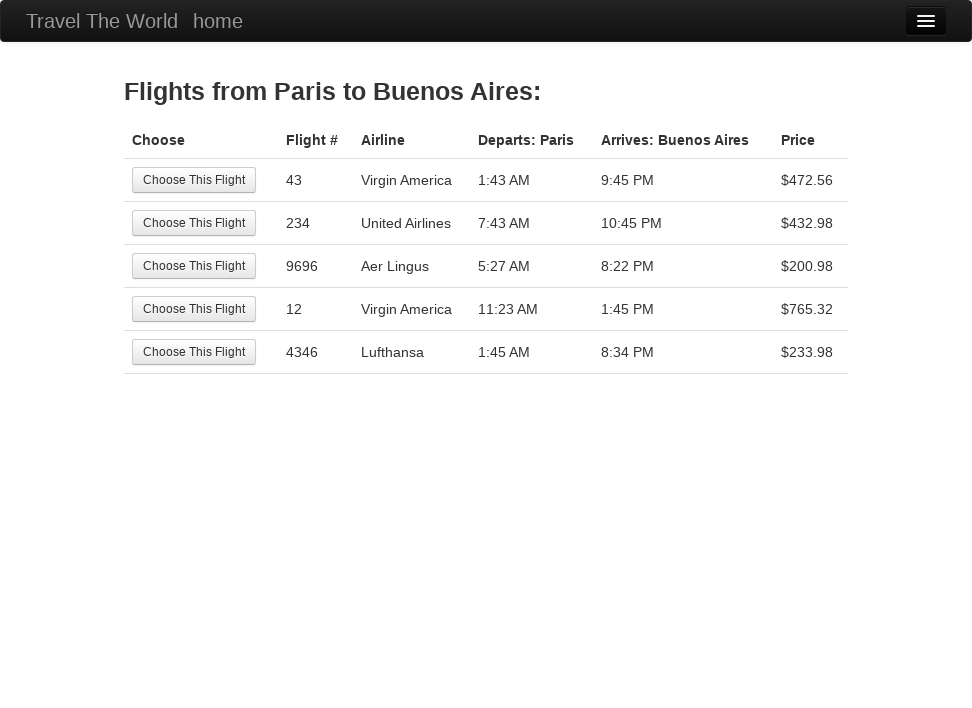

Clicked on flight option (h3 element) at (486, 92) on h3
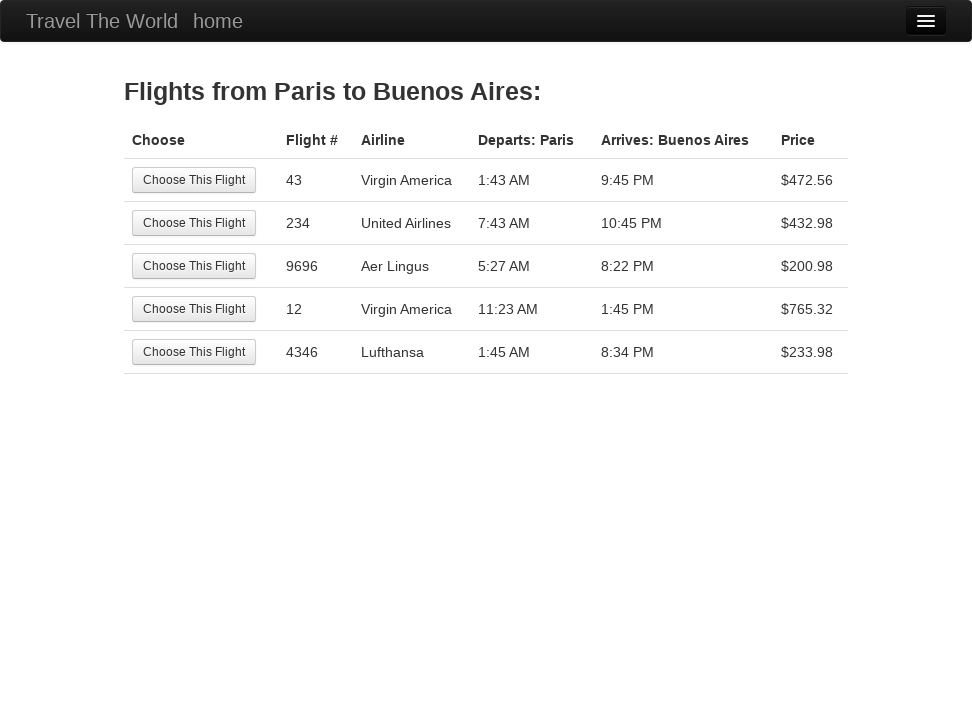

Verified page title is 'BlazeDemo - reserve'
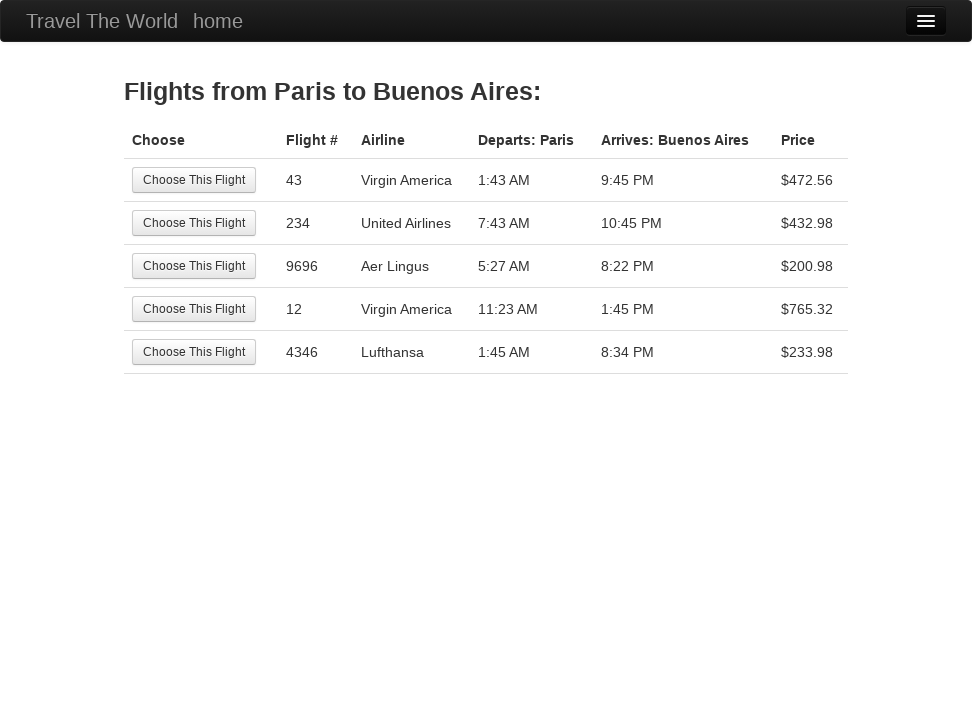

Clicked on html element at (486, 187) on html
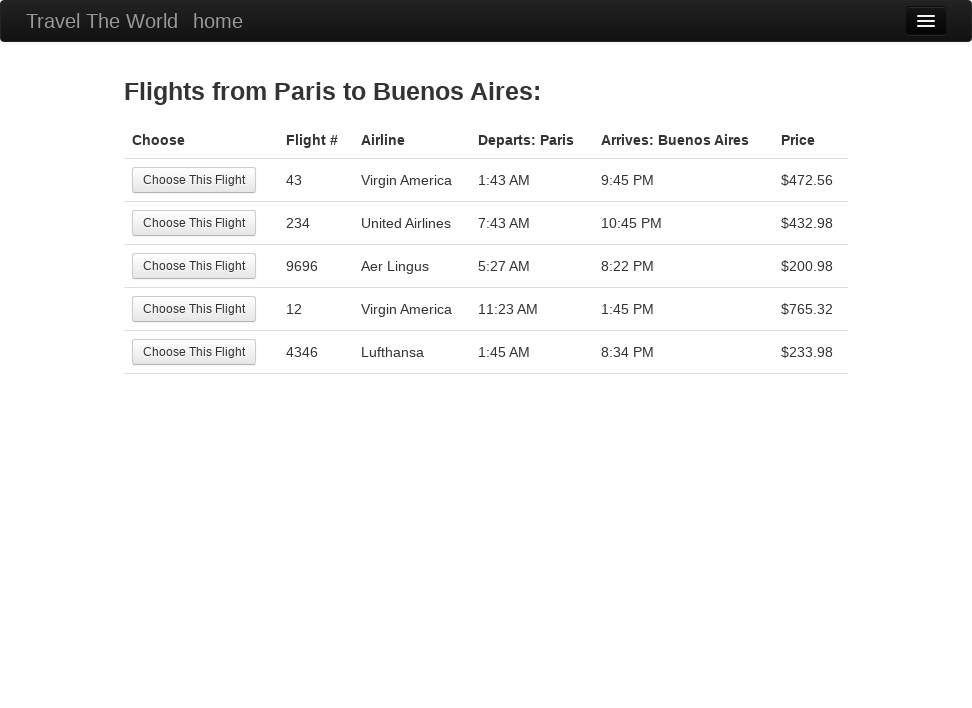

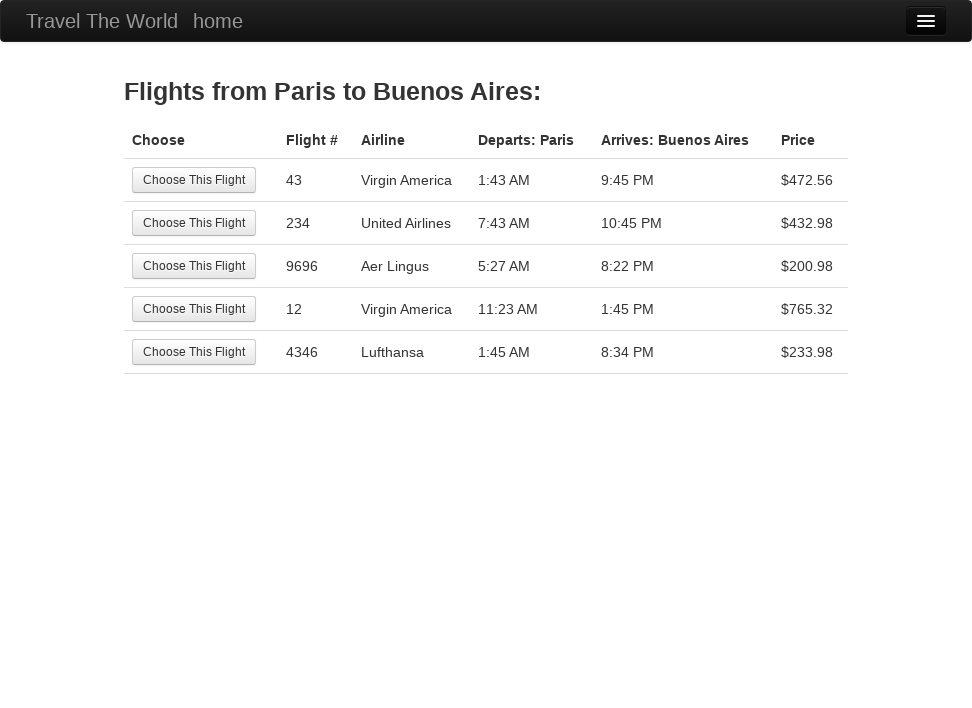